Tests login error handling by entering username and invalid password to verify error message display

Starting URL: https://rahulshettyacademy.com/locatorspractice/

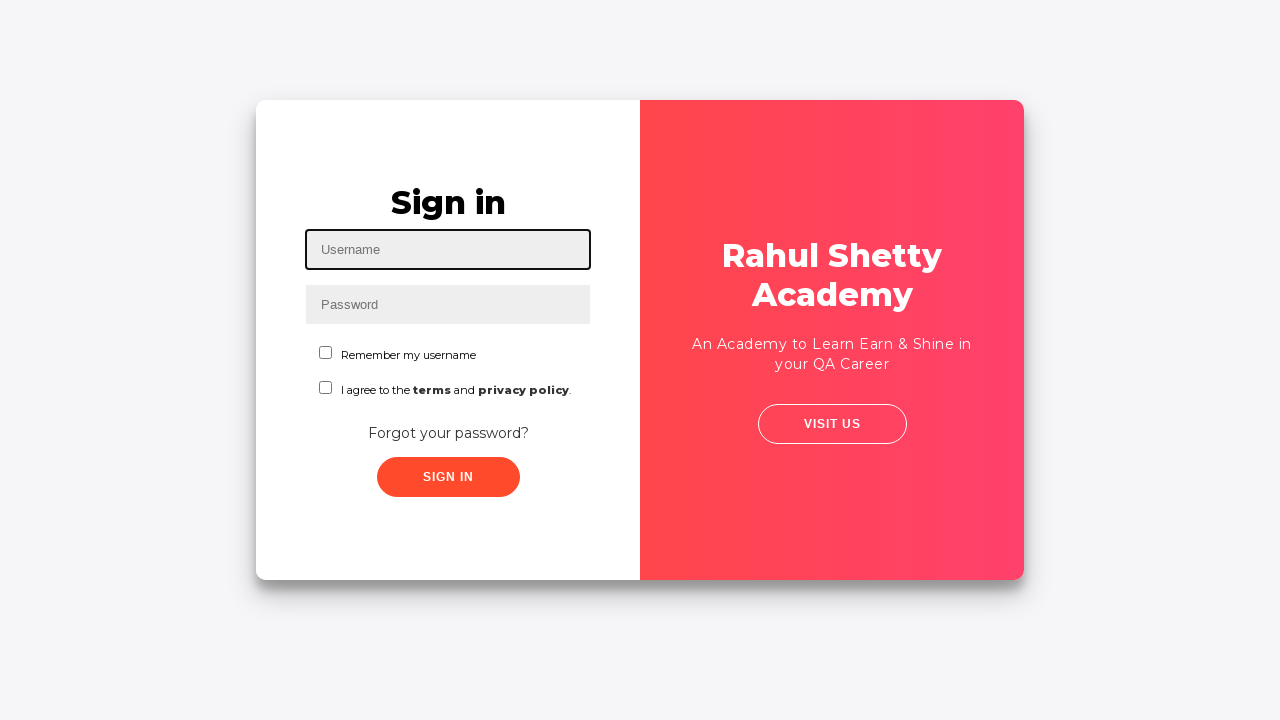

Filled username field with 'user567@example.com' on #inputUsername
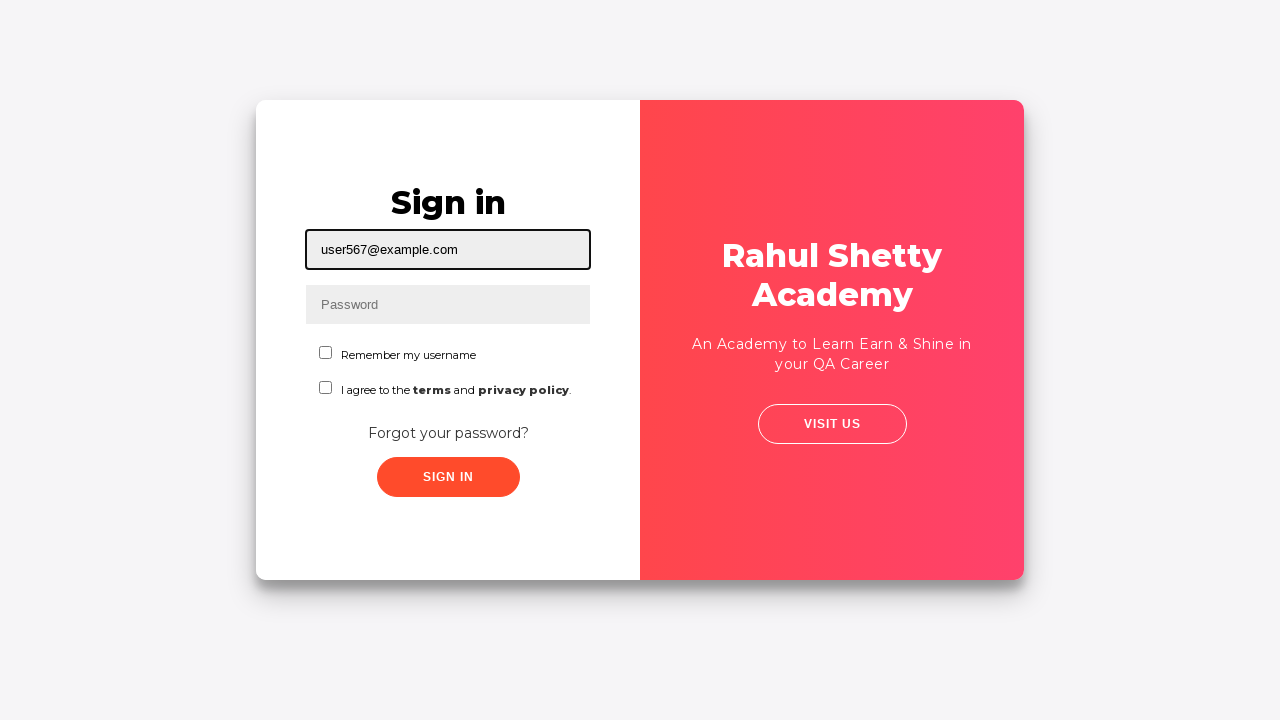

Filled password field with invalid password 'wrongpassword123' on input[name='inputPassword']
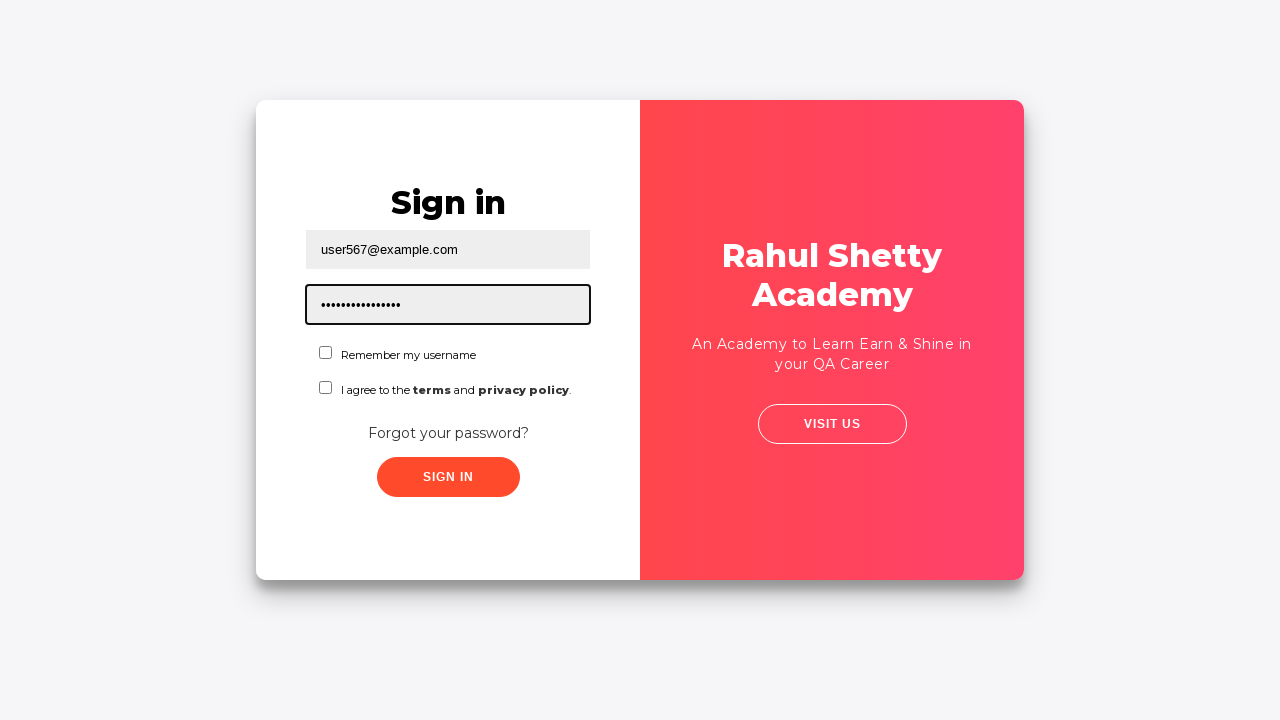

Clicked login button at (448, 477) on .signInBtn
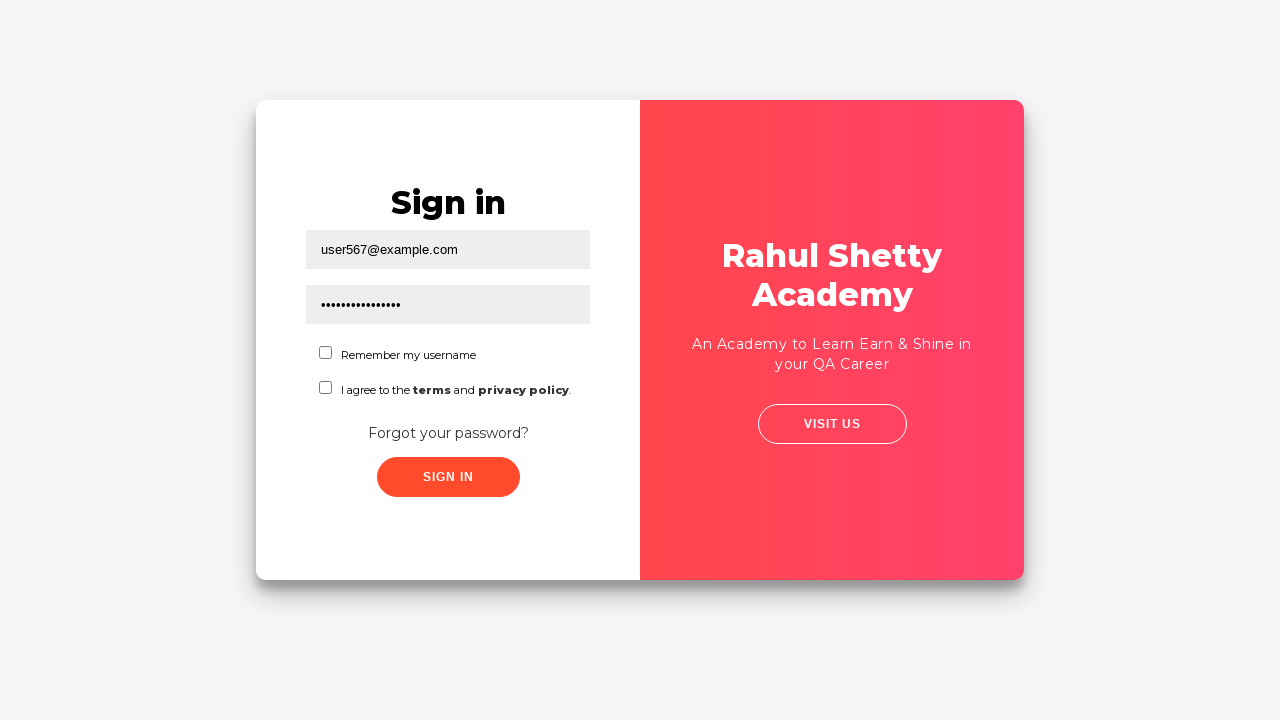

Error message appeared confirming login failure with invalid credentials
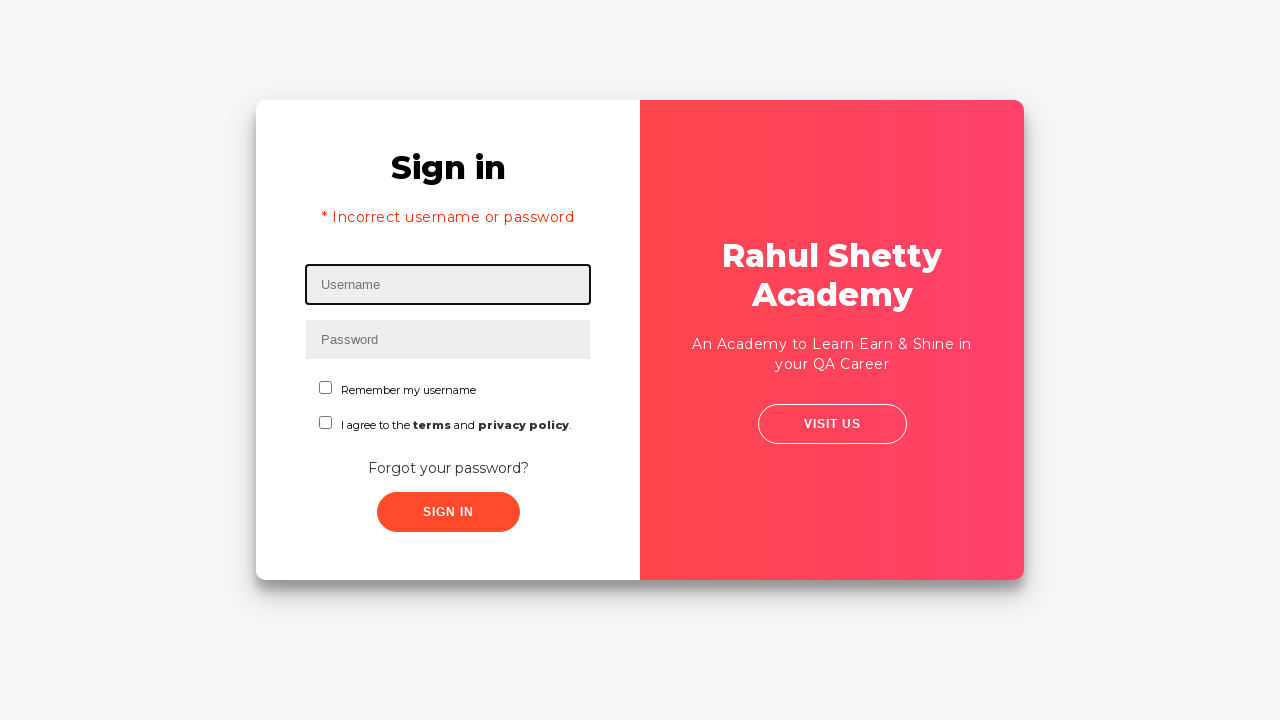

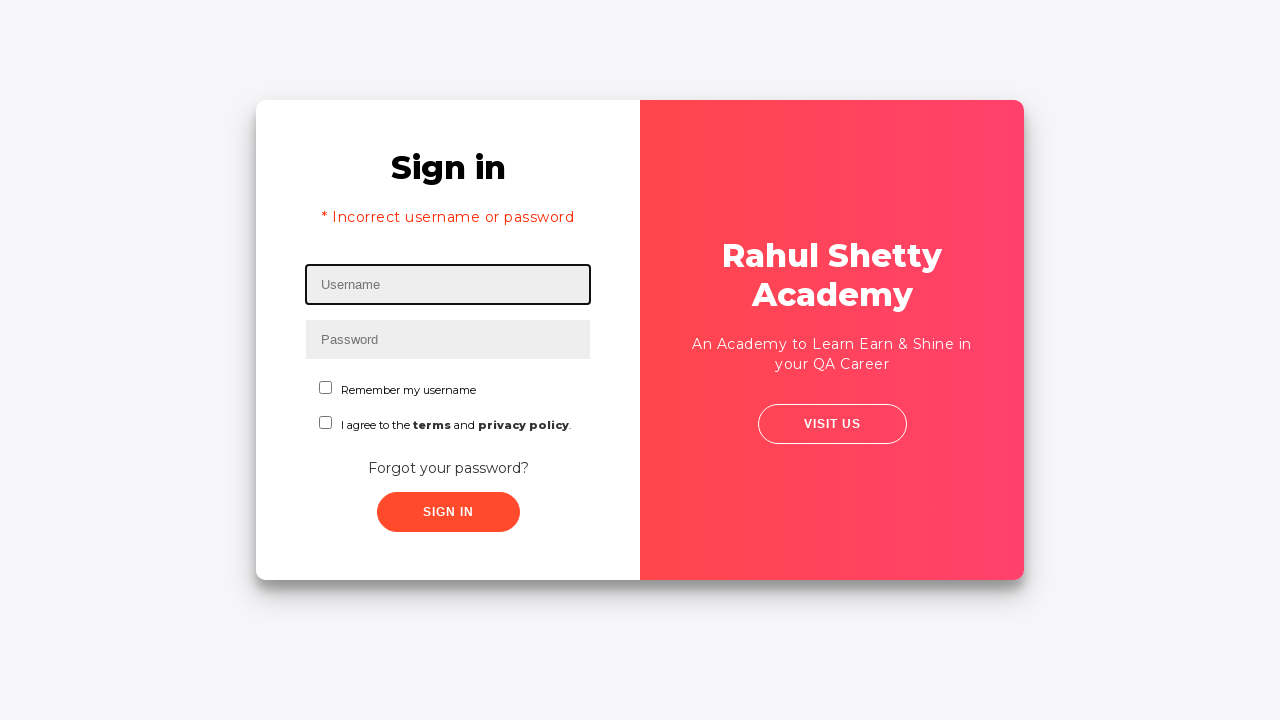